Validates that the h1 header element is displayed on the Automation Practice page by checking for its presence and visibility.

Starting URL: https://rahulshettyacademy.com/AutomationPractice/

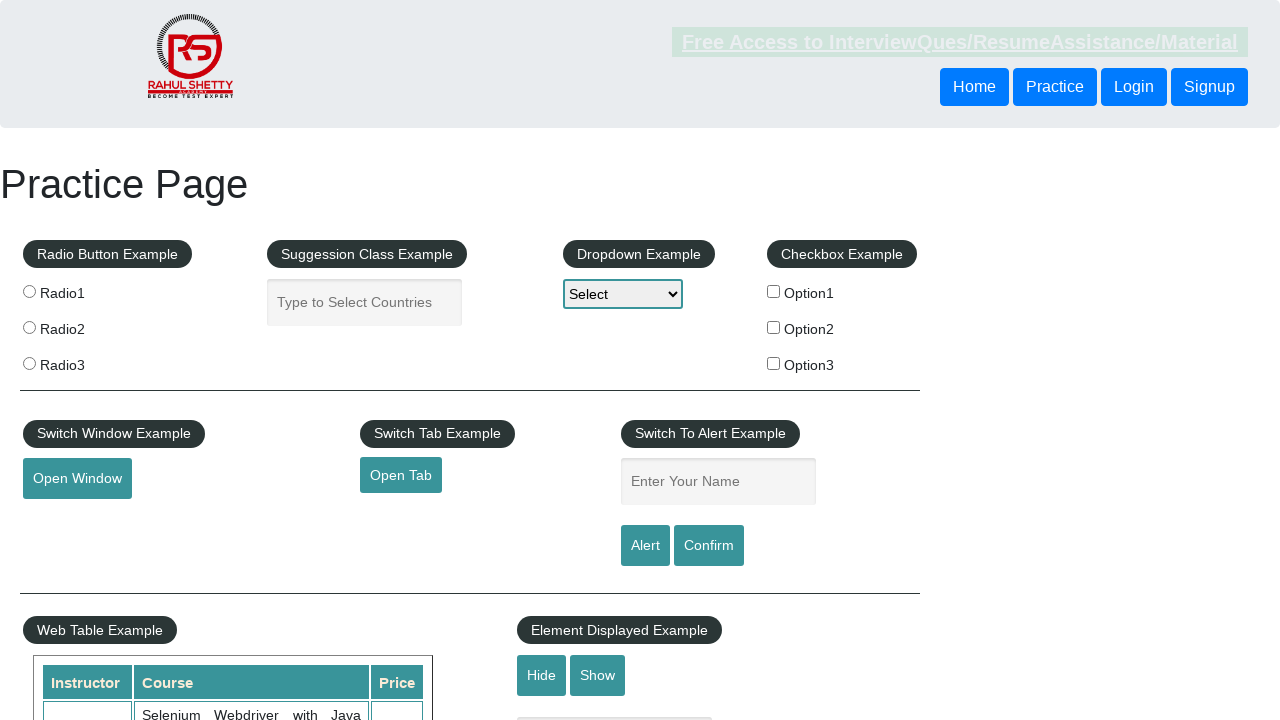

Navigated to Automation Practice page
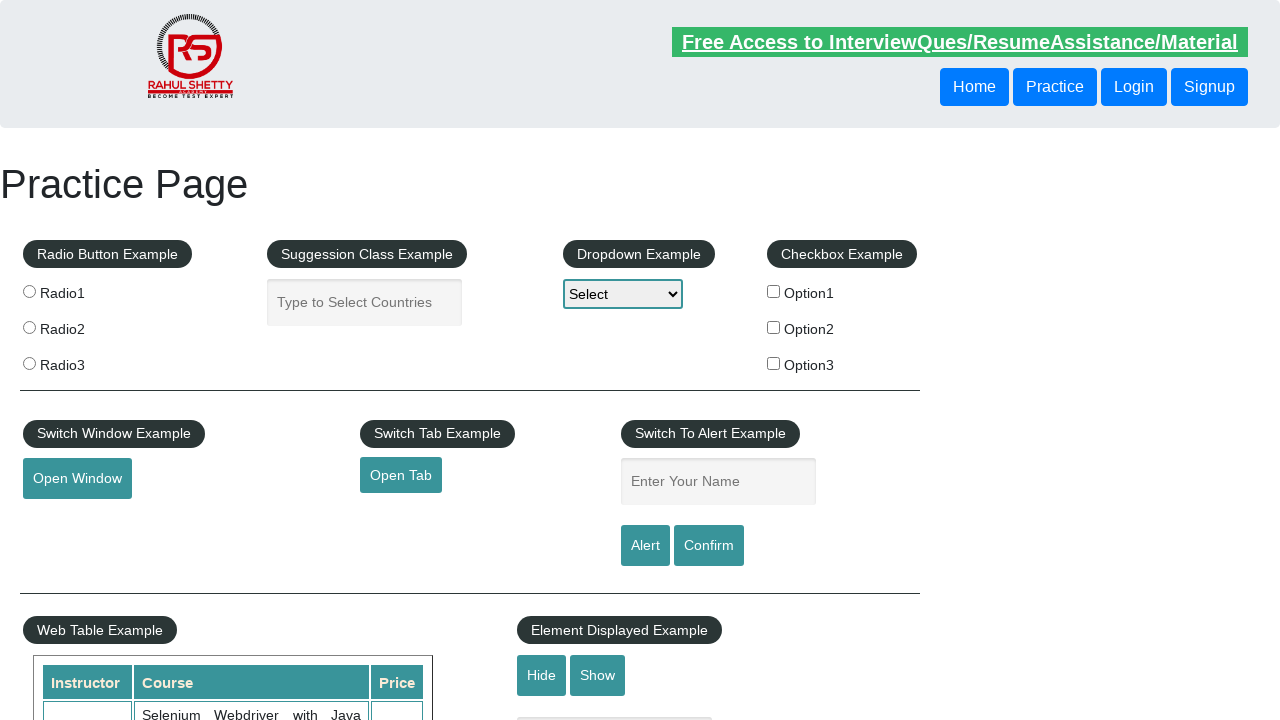

Located h1 header element
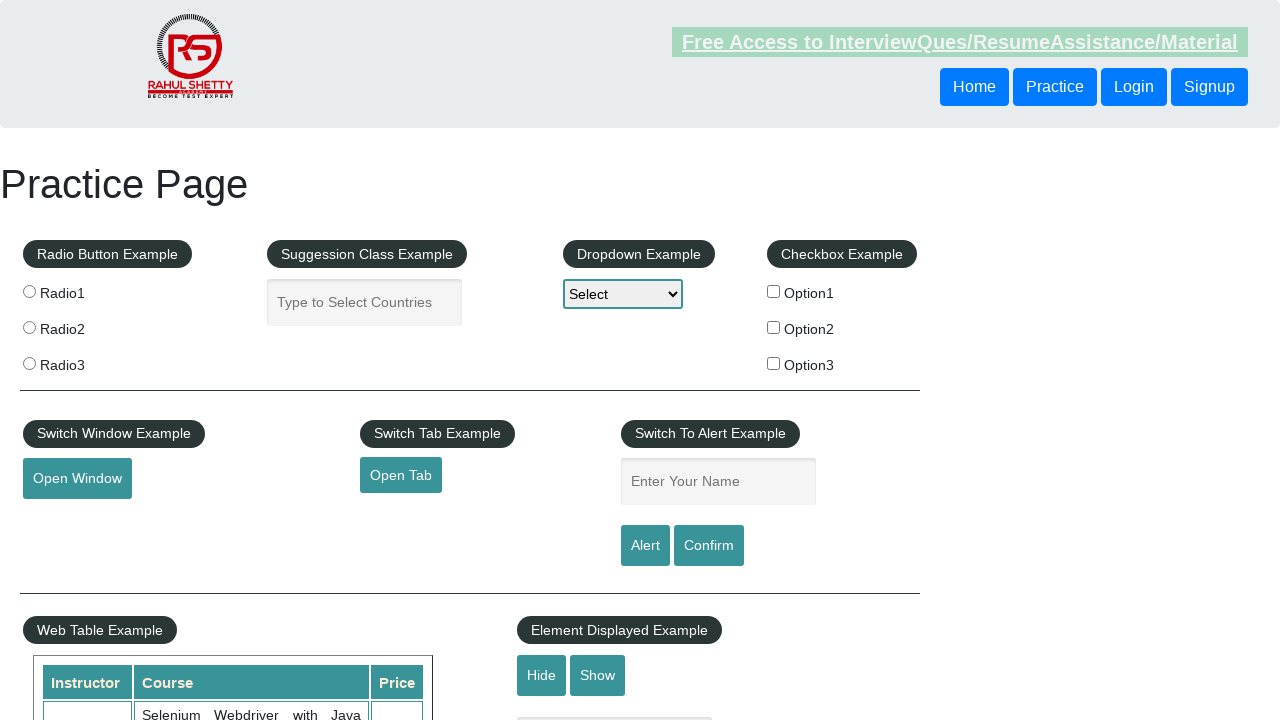

h1 header element became visible
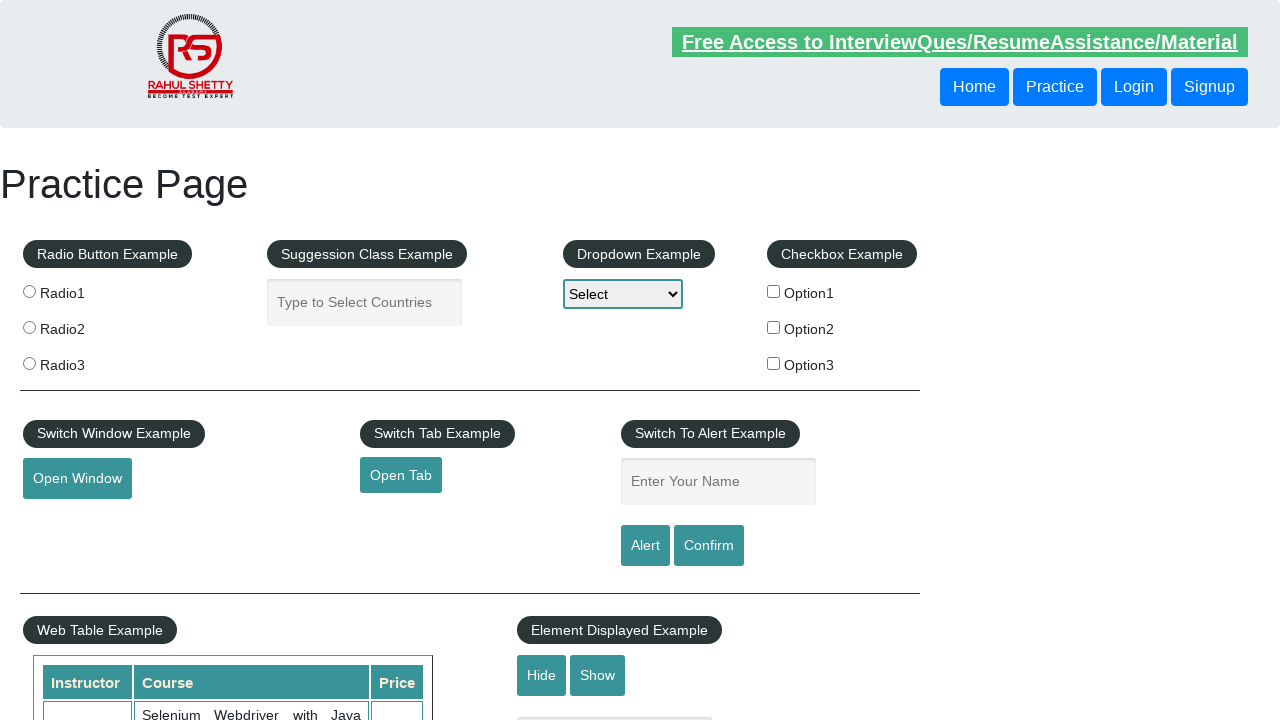

Header is displayed - assertion passed
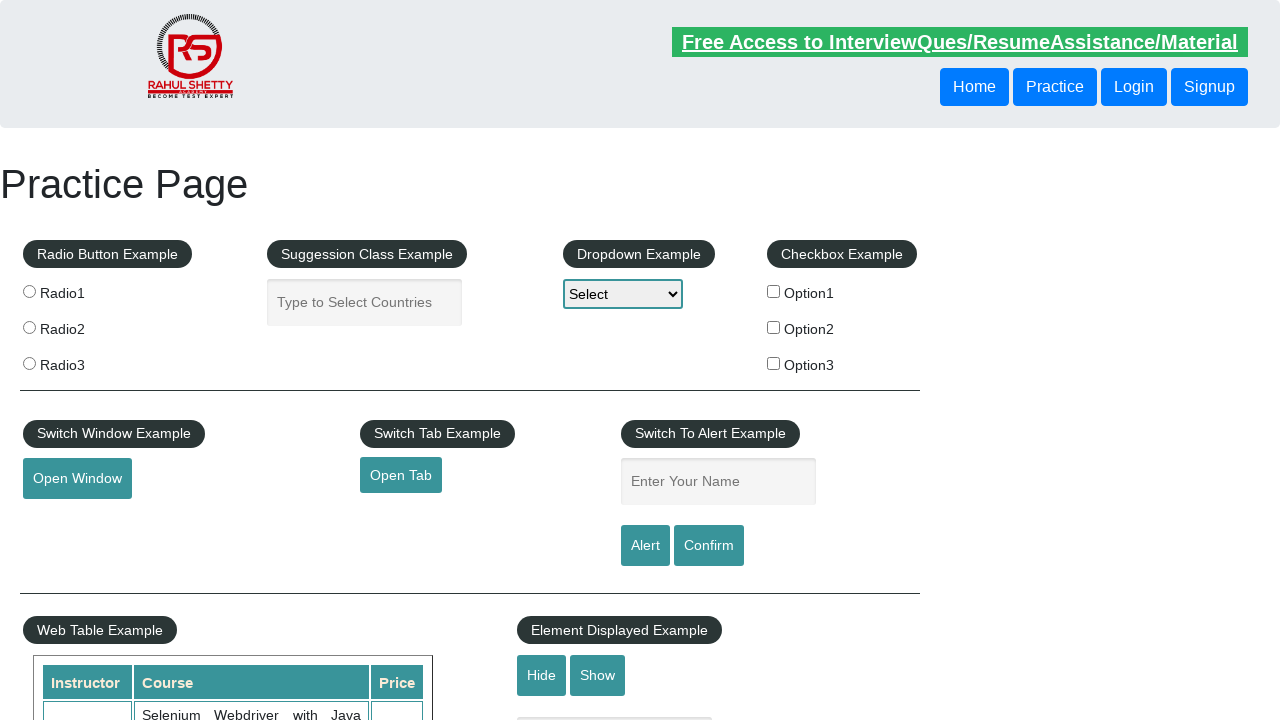

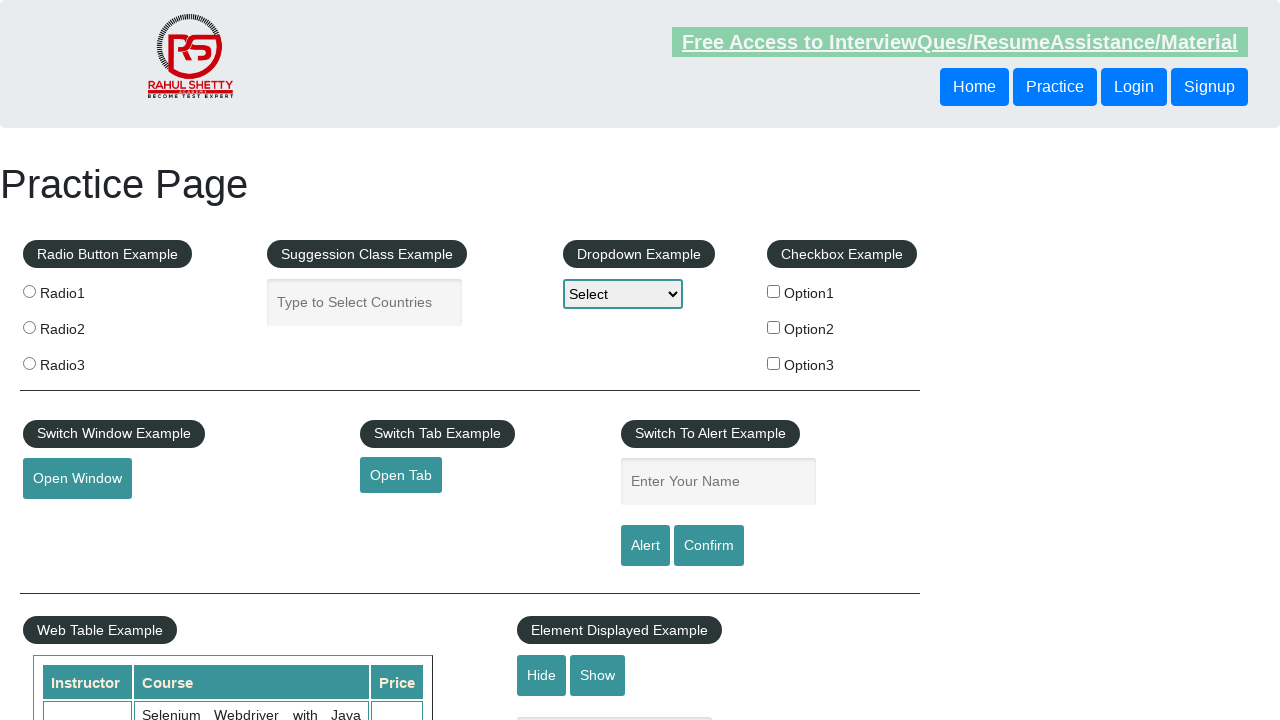